Tests drag and drop functionality by navigating to a test page, clicking on the AUI-2 link, and performing a drag and drop operation between two elements

Starting URL: https://letcode.in/test

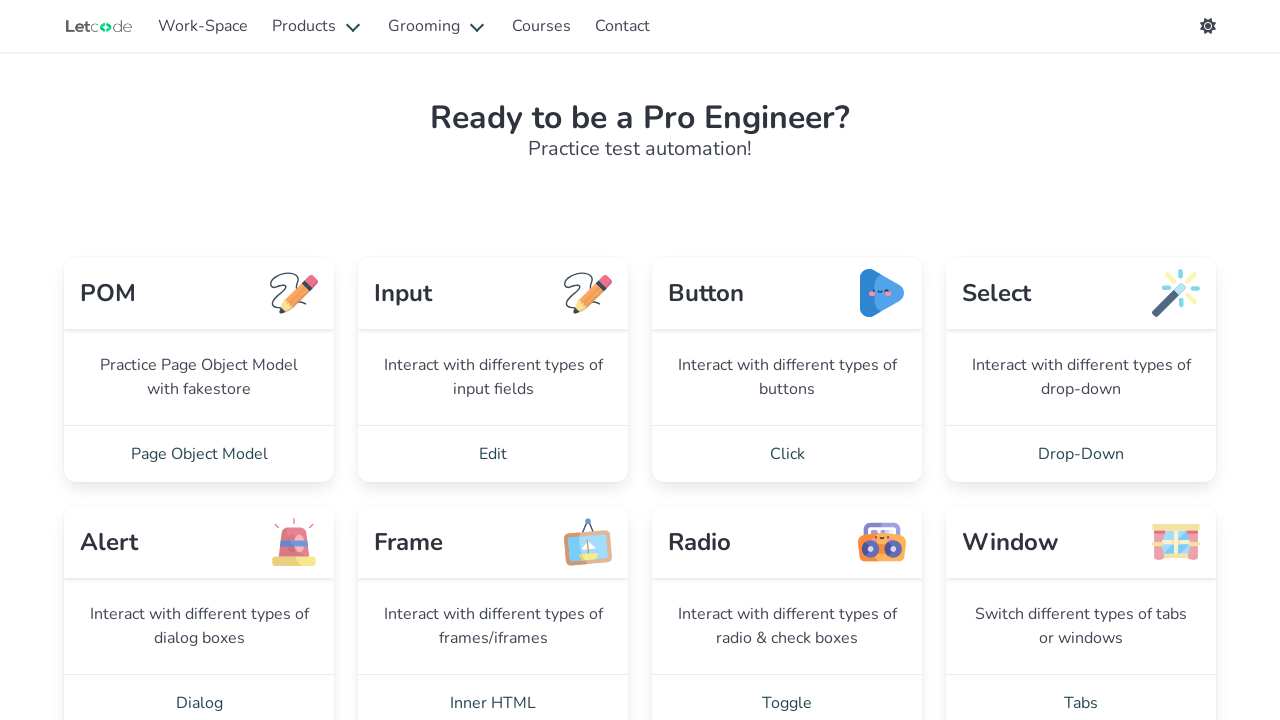

Clicked on AUI - 2 link to navigate to drag and drop page at (787, 360) on text=AUI - 2
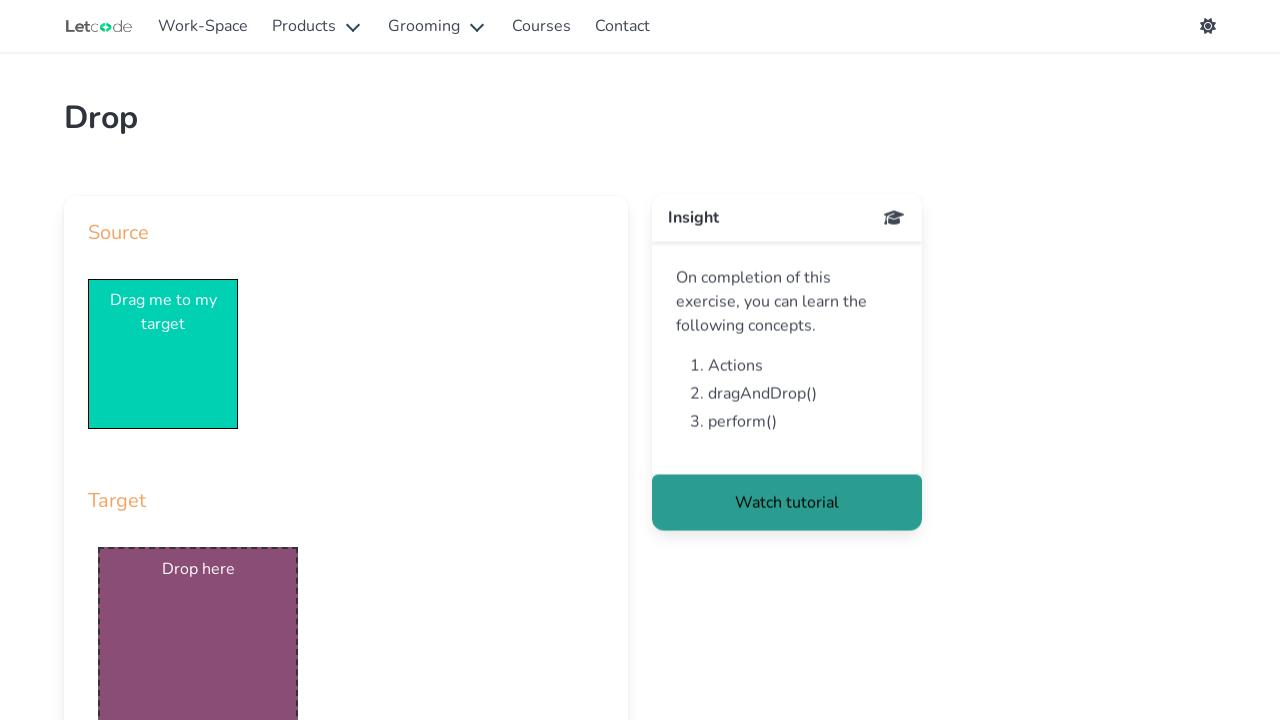

Waited for draggable element to load
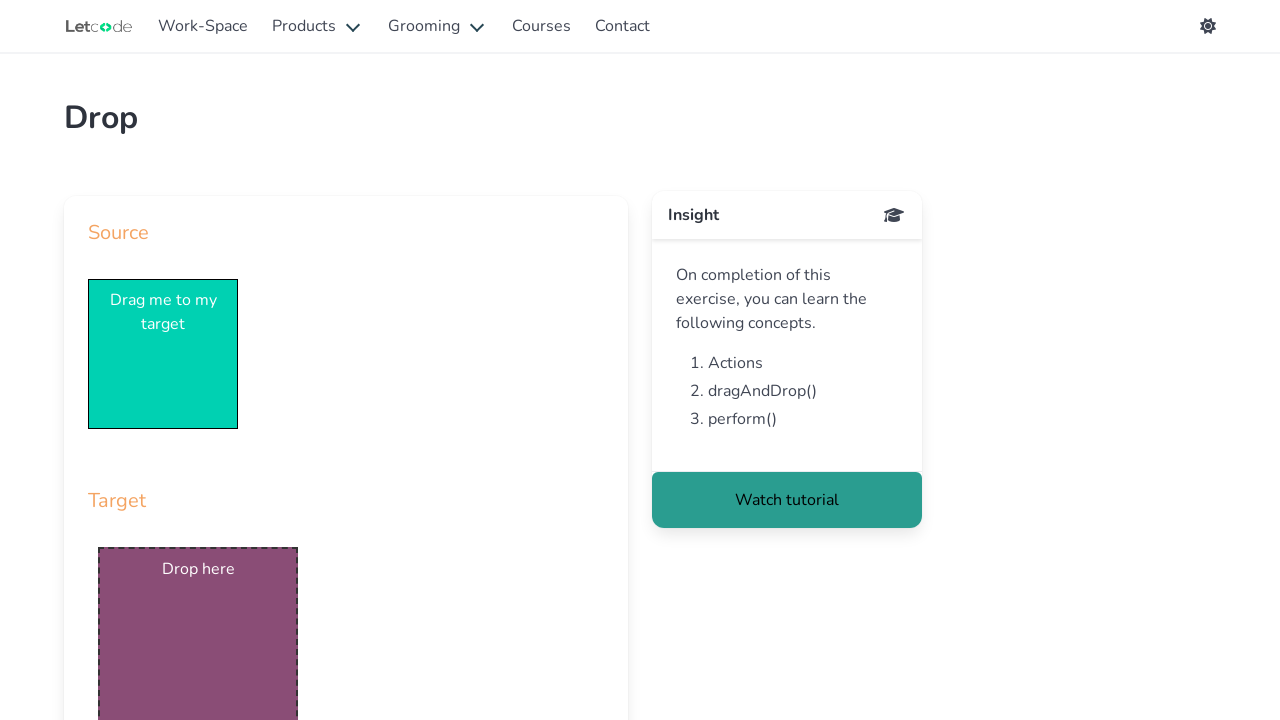

Waited for droppable element to load
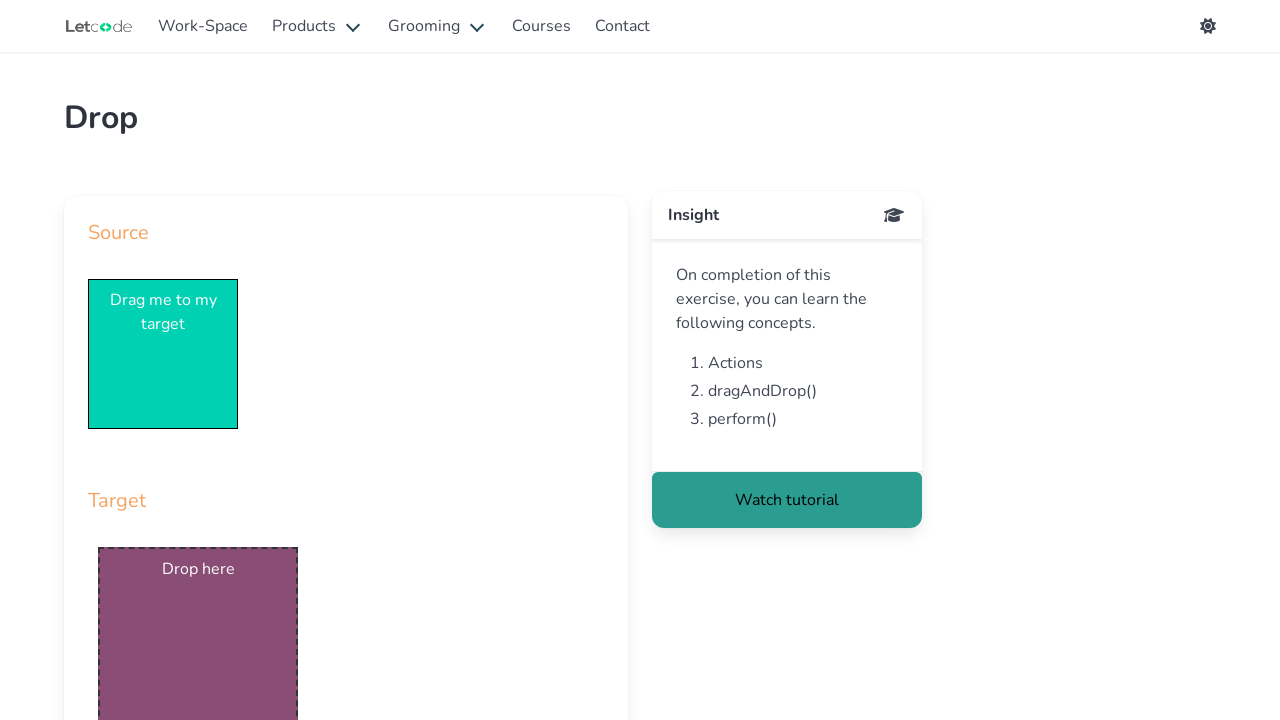

Located the draggable element
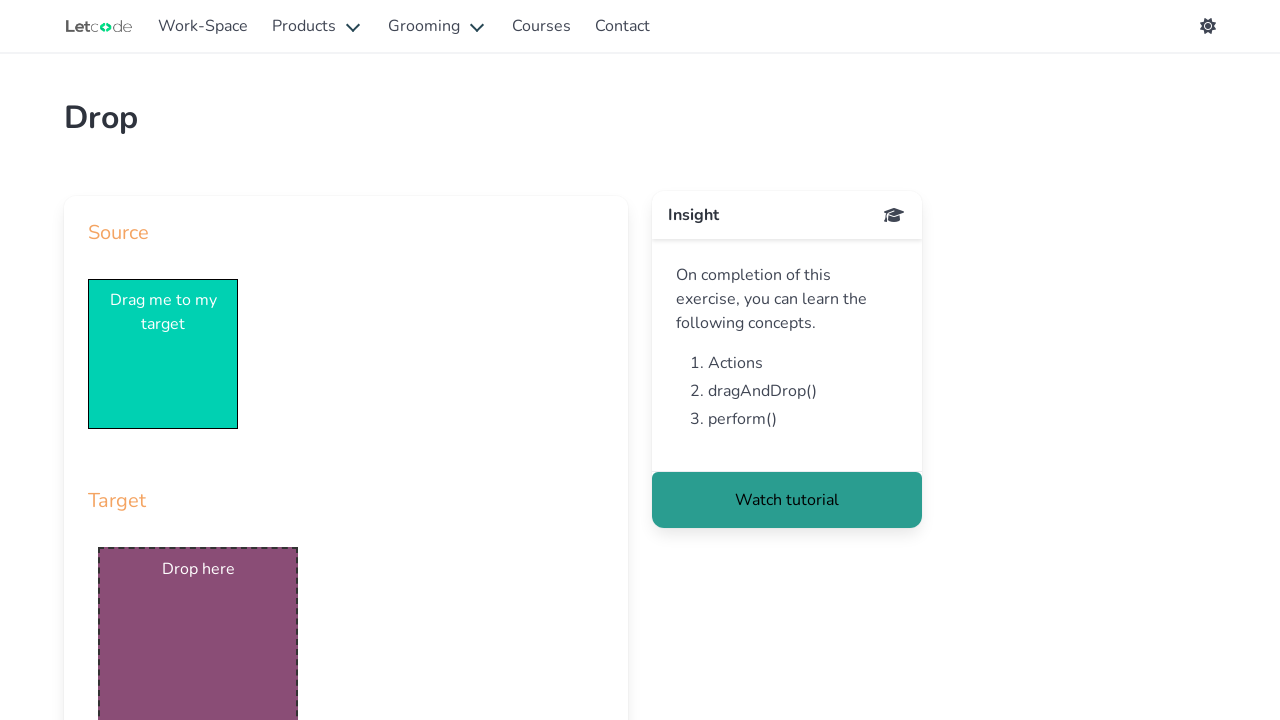

Located the droppable element
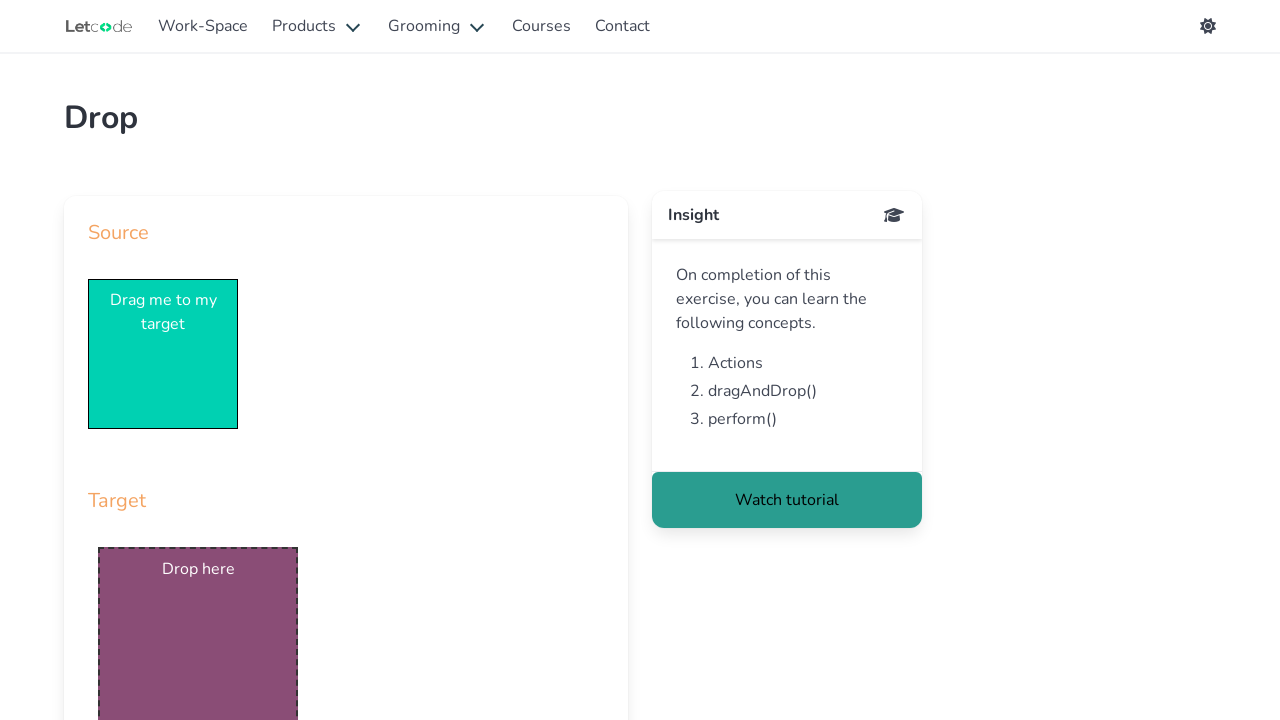

Performed drag and drop operation from draggable to droppable element at (198, 620)
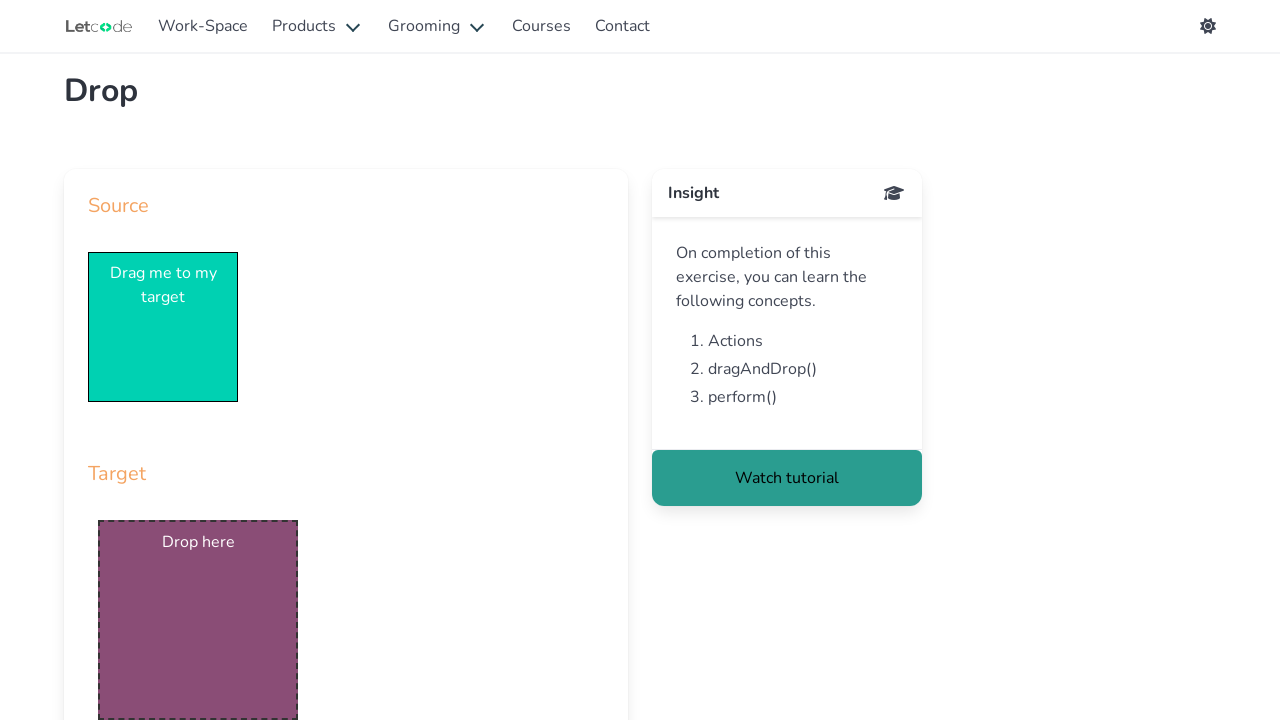

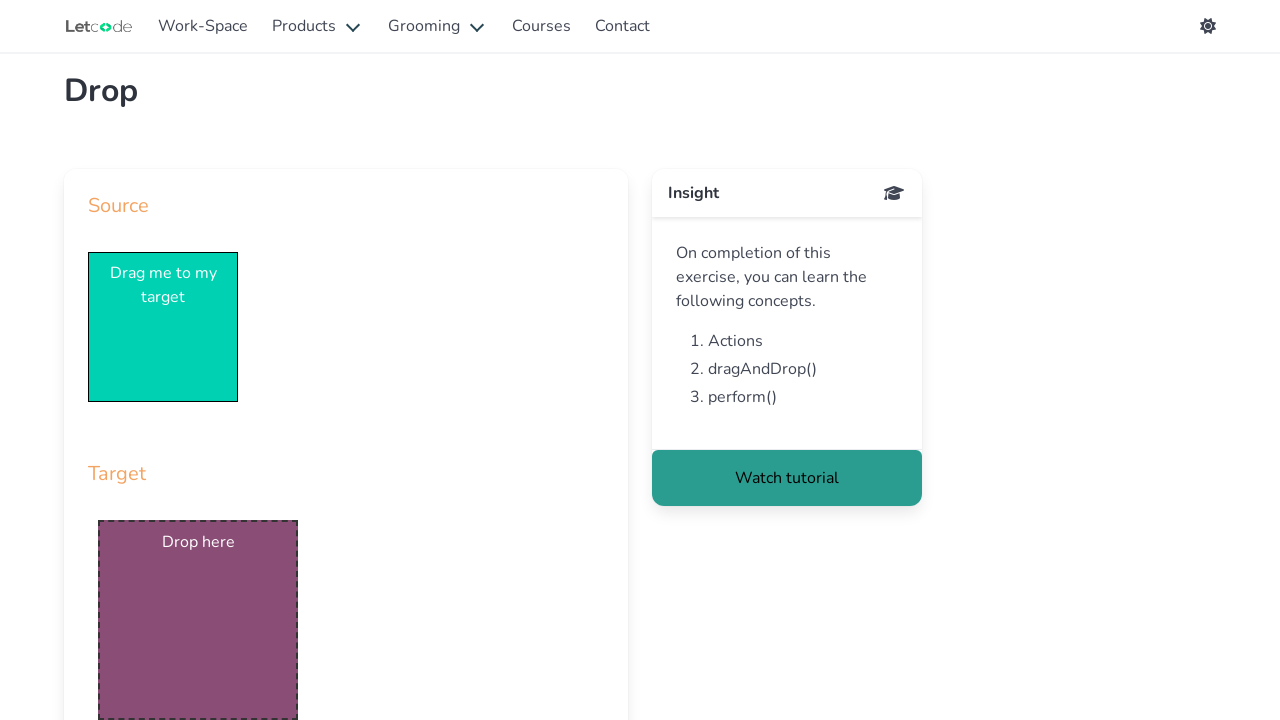